Tests JavaScript prompt dialog by clicking a button to trigger a prompt, entering text, and accepting it

Starting URL: https://the-internet.herokuapp.com/javascript_alerts

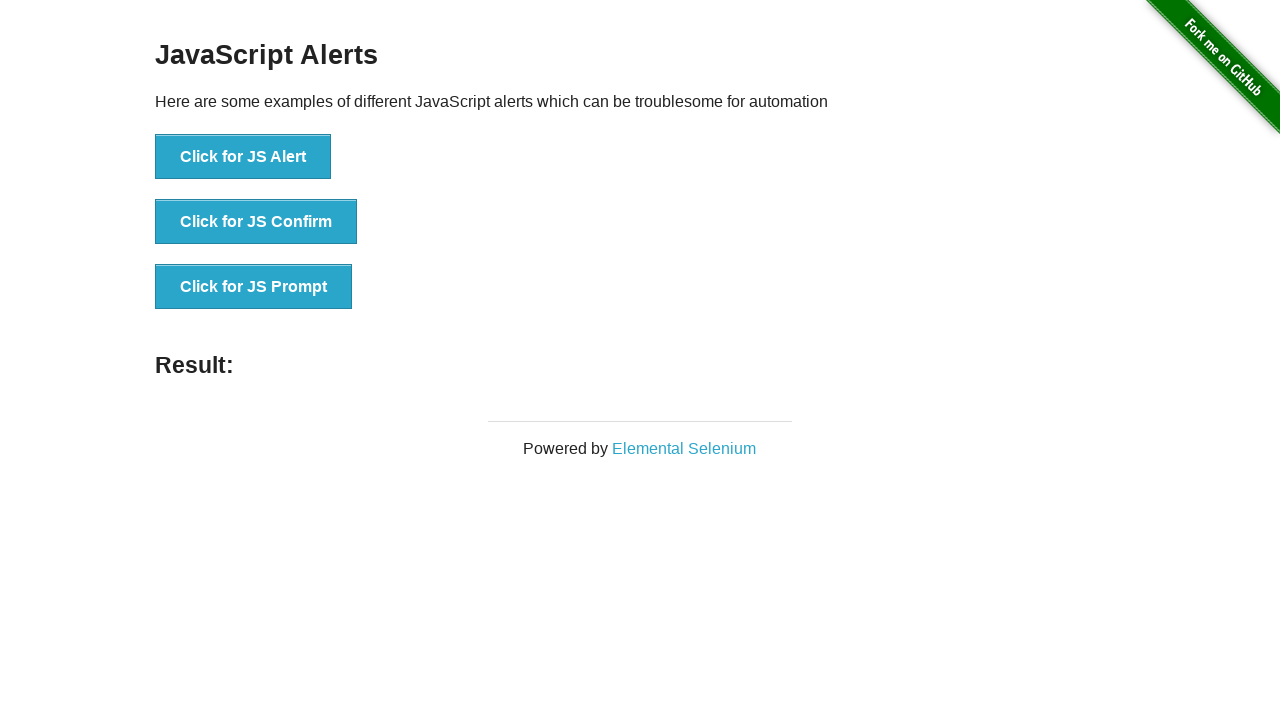

Set up dialog handler for JavaScript prompt
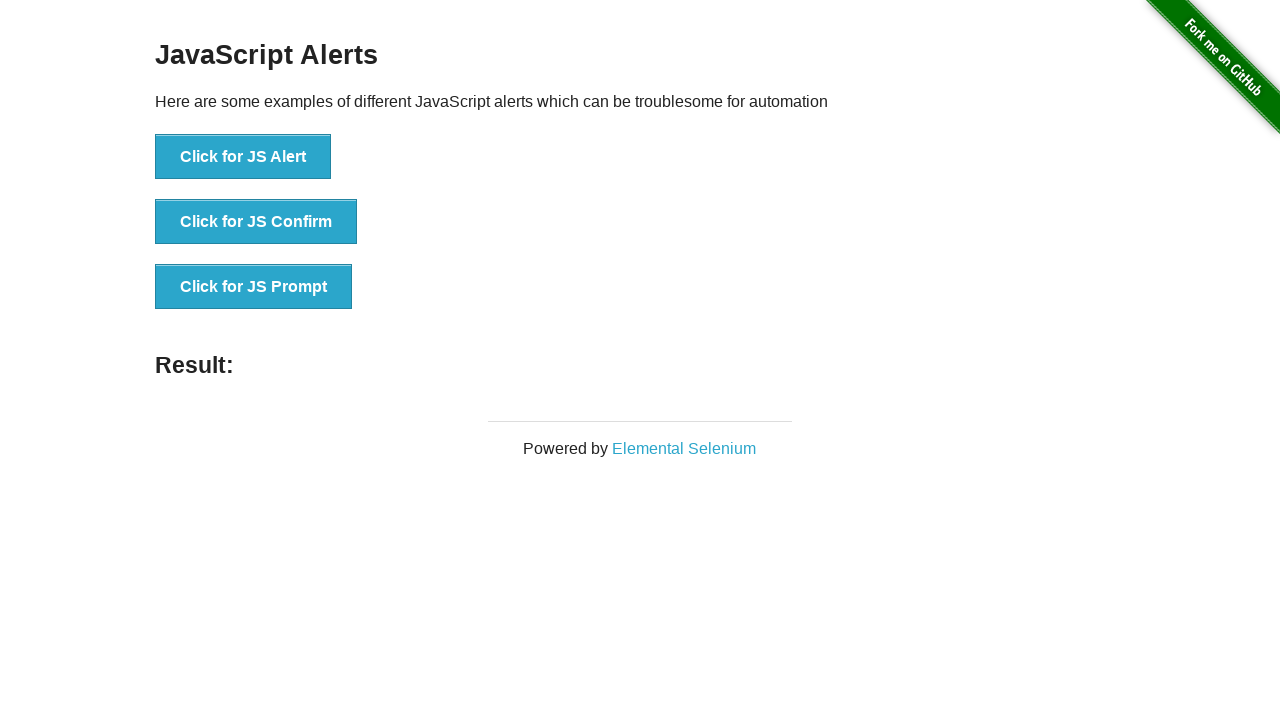

Clicked button to trigger JavaScript prompt dialog at (254, 287) on xpath=//button[@onclick='jsPrompt()']
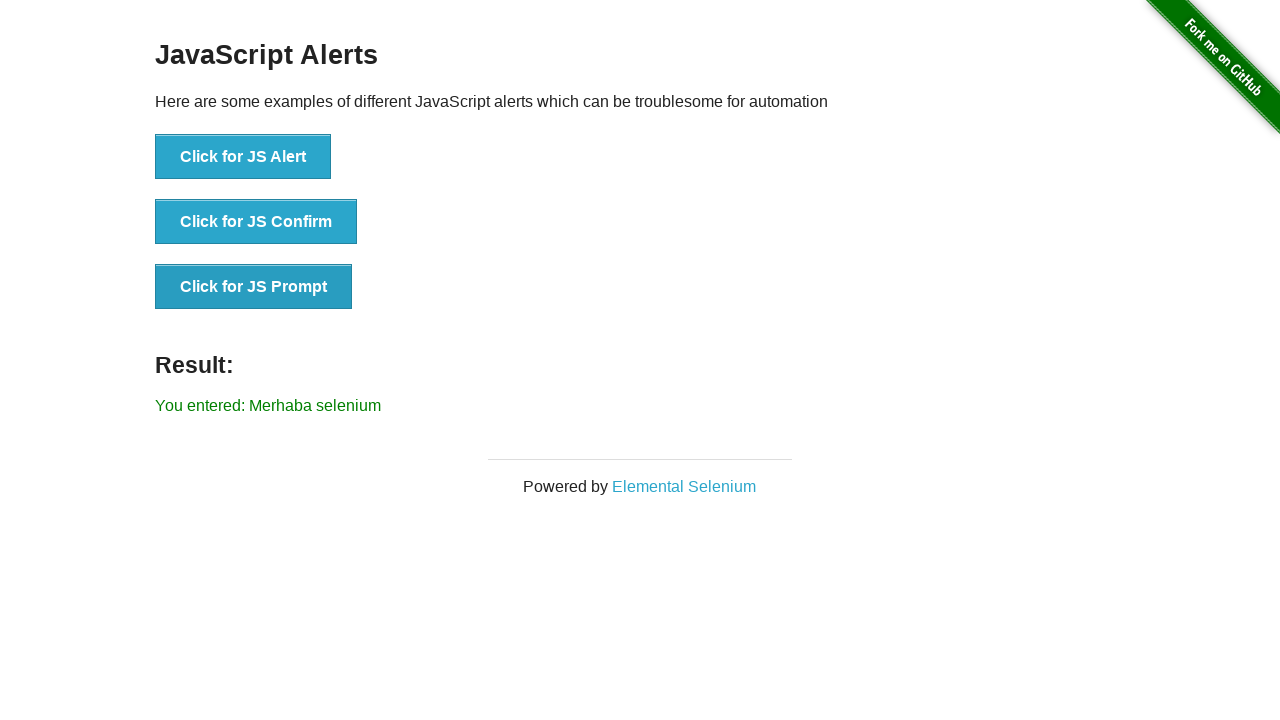

Waited 3 seconds for prompt dialog to complete
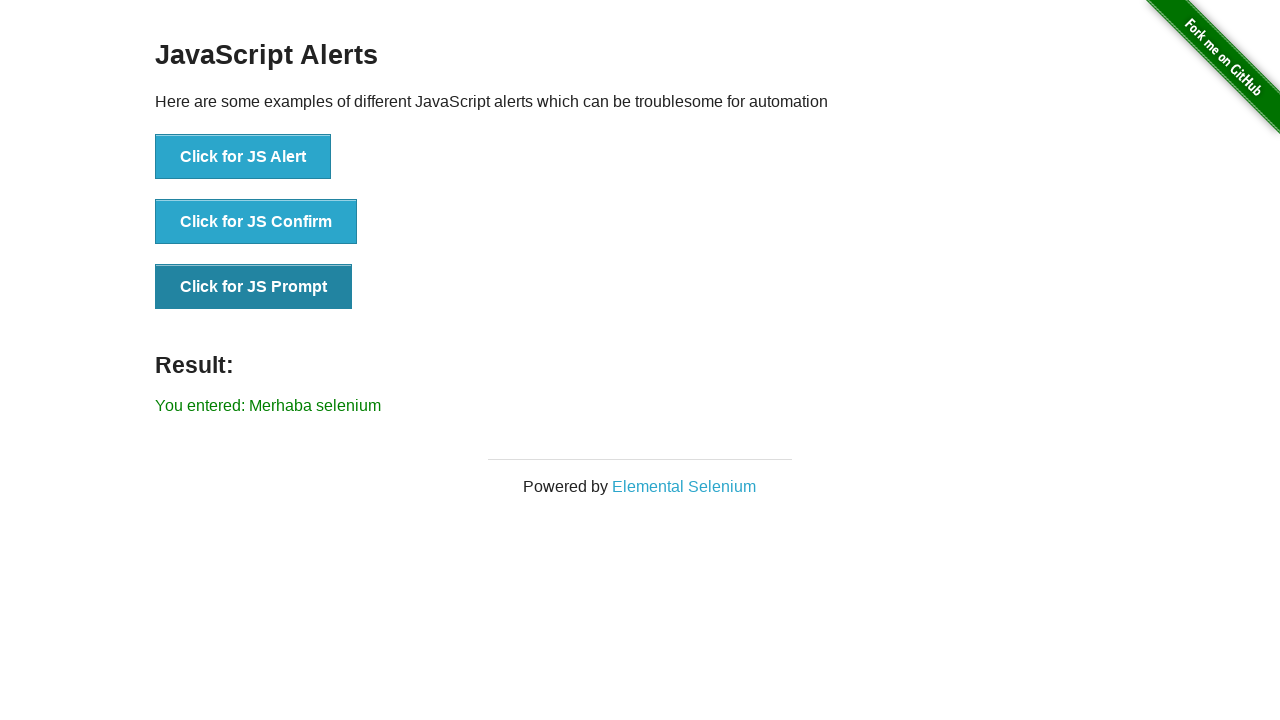

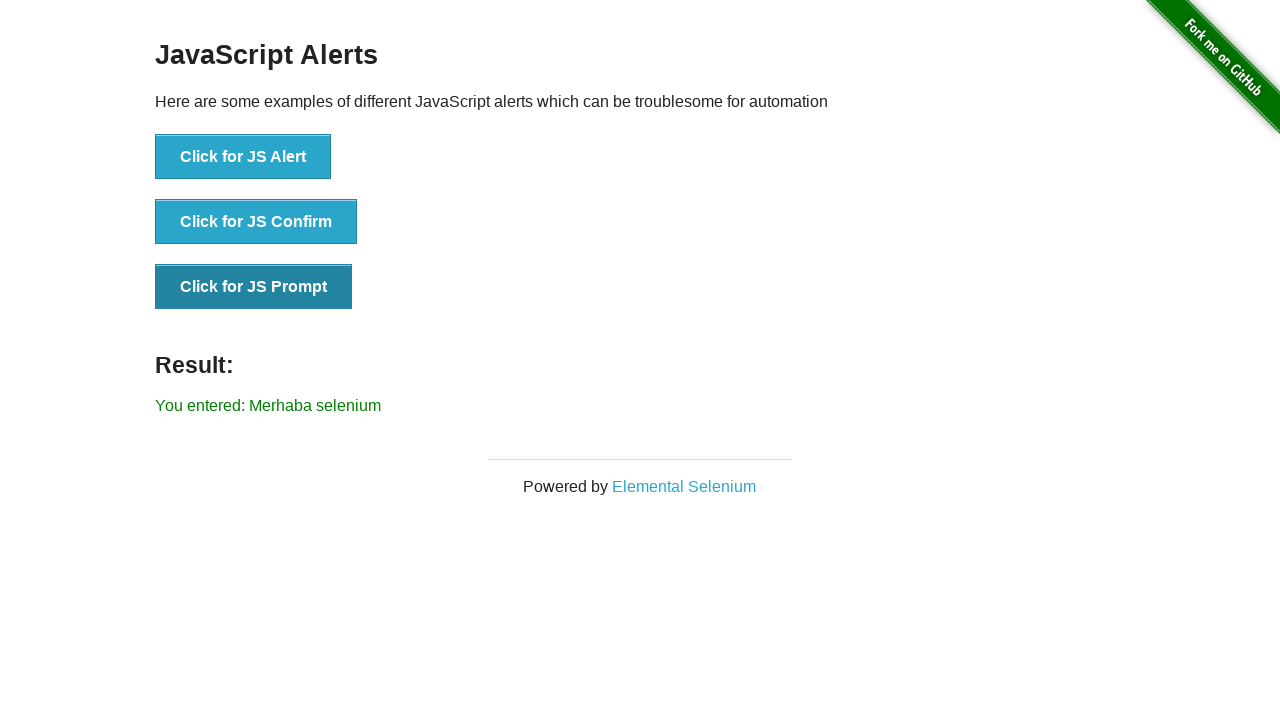